Tests scrolling to form elements on a page and filling in name and date fields by scrolling each element into view before interacting with it.

Starting URL: https://formy-project.herokuapp.com/scroll

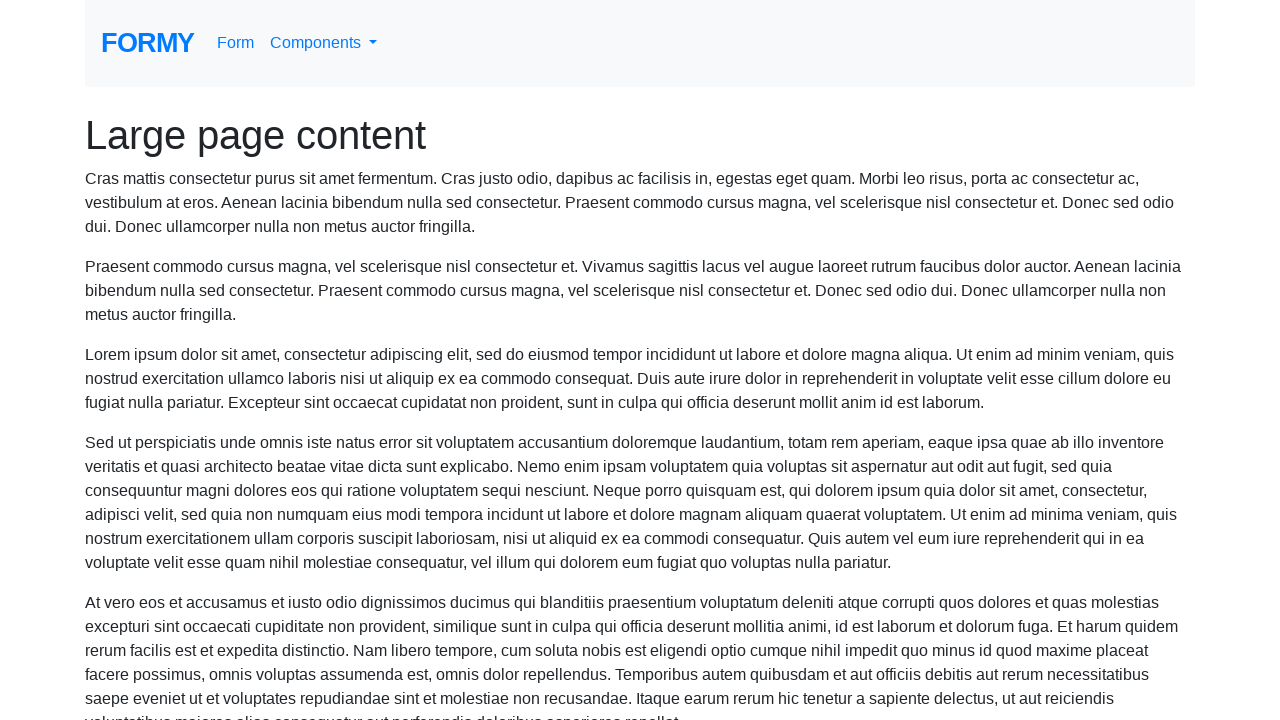

Located name field element
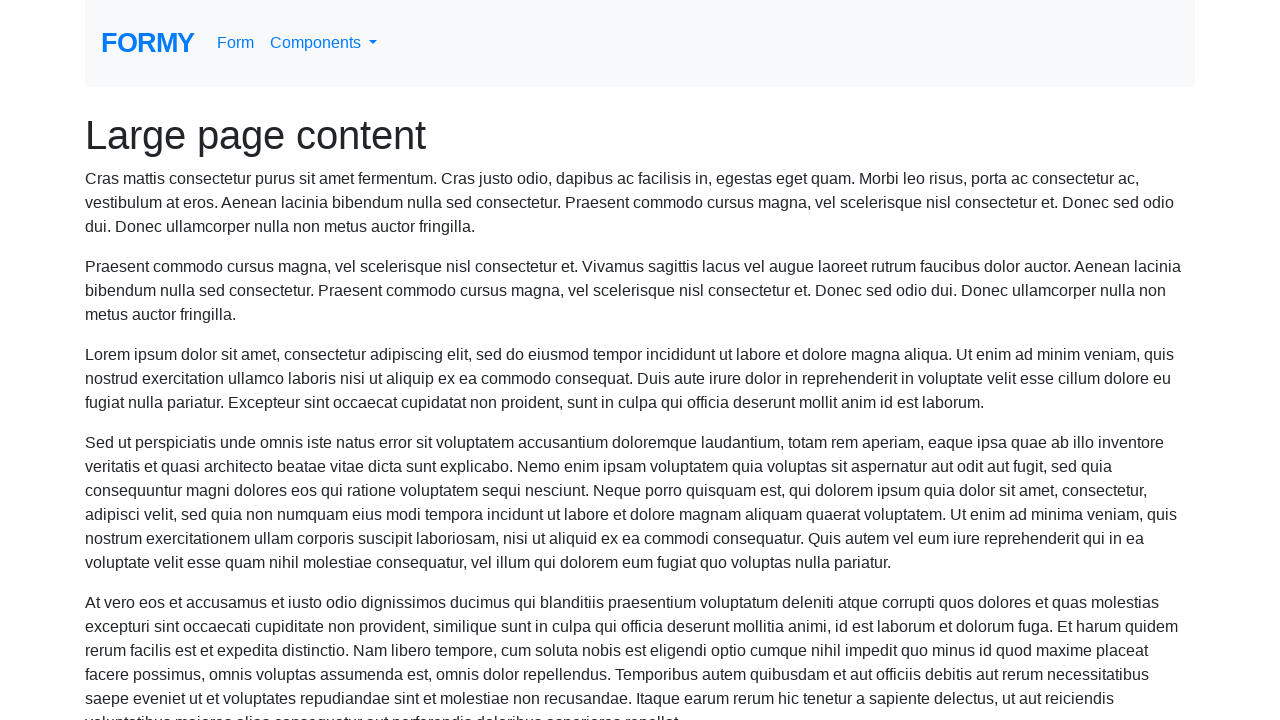

Scrolled name field into view
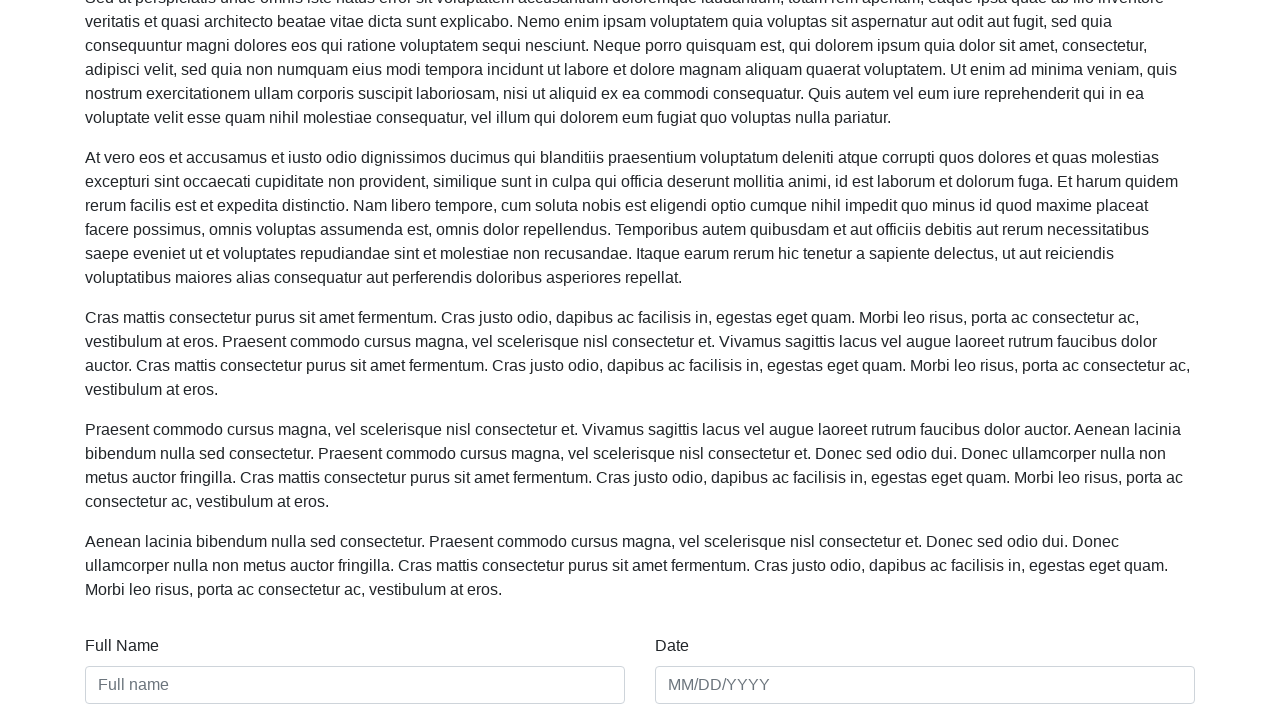

Filled name field with 'Jola M' on #name
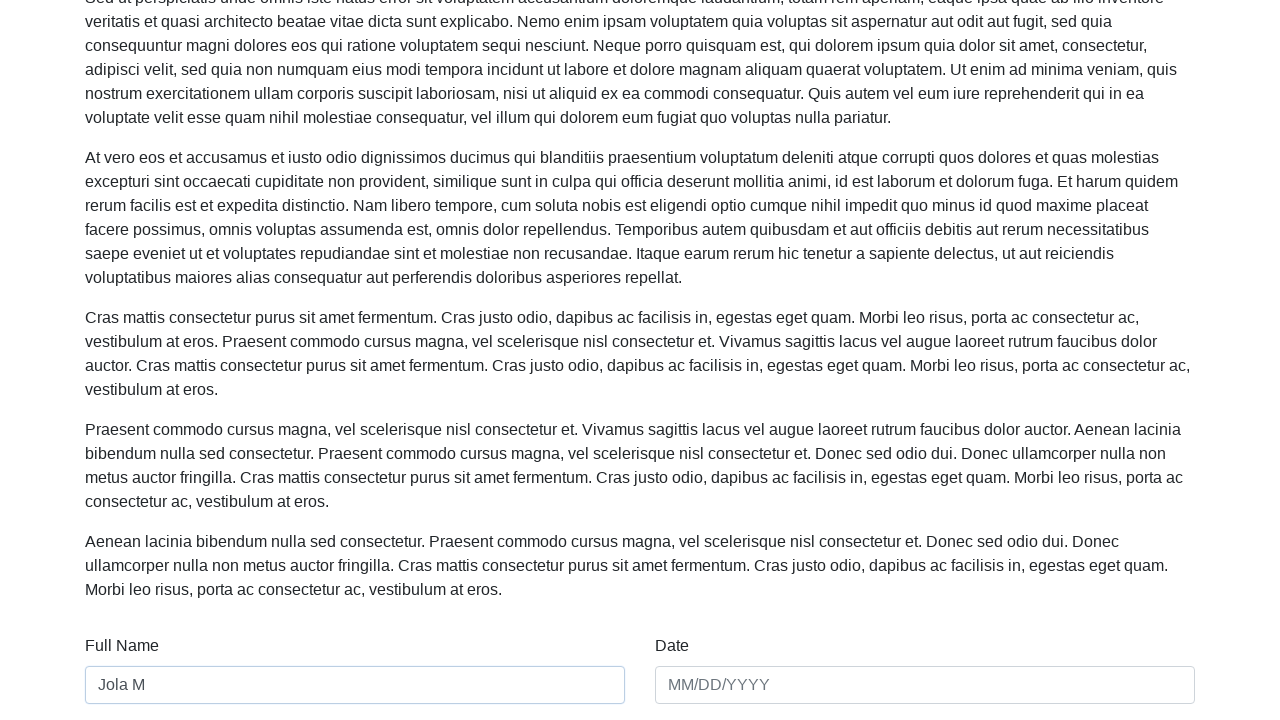

Located date field element
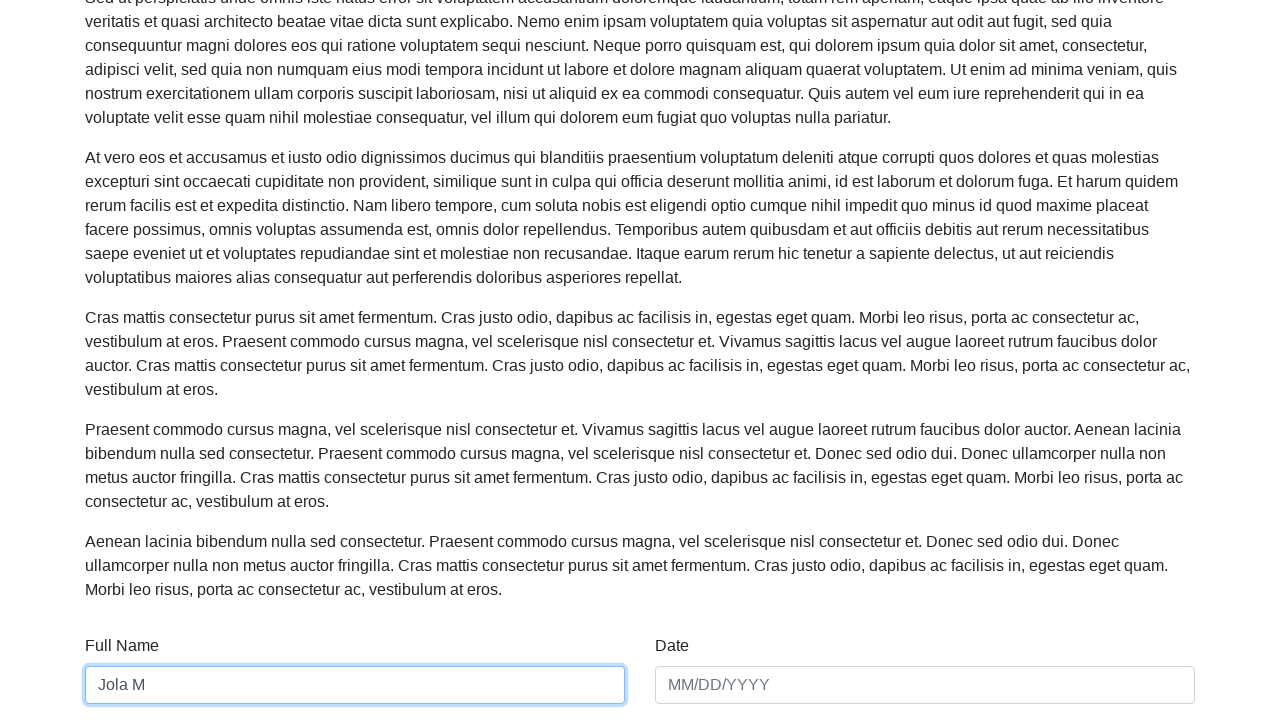

Scrolled date field into view
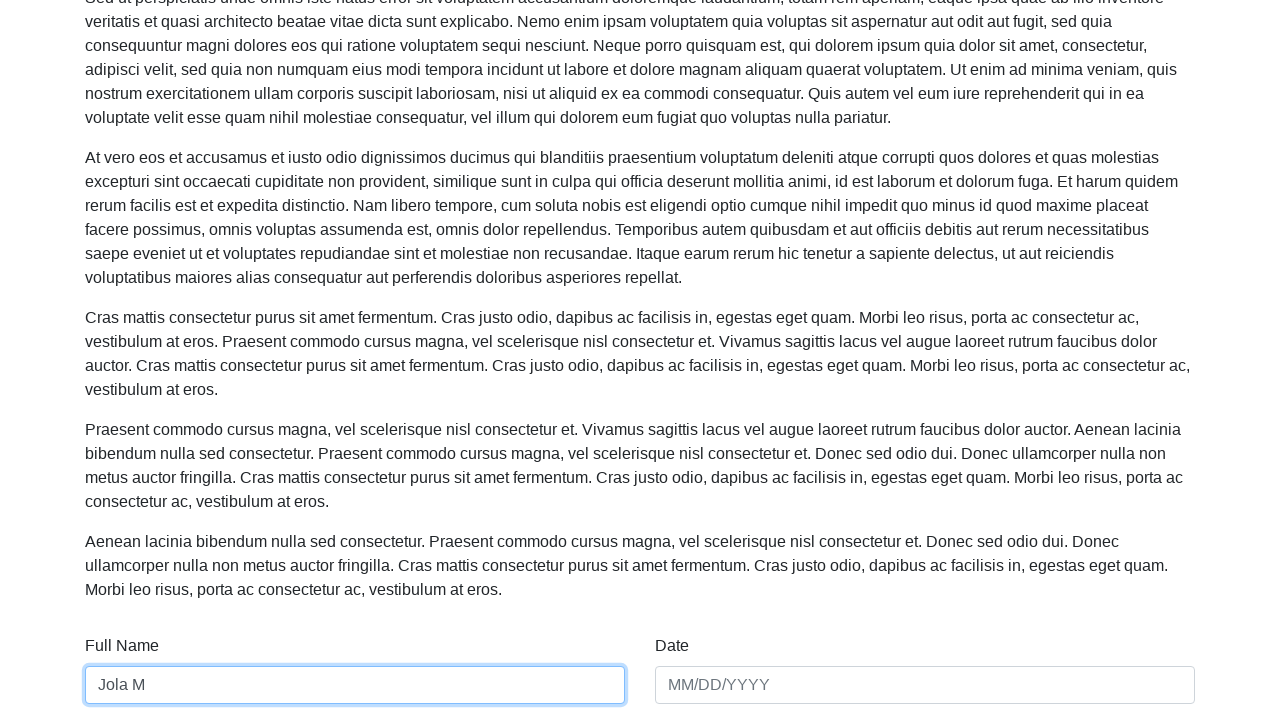

Filled date field with '12/31/2020' on #date
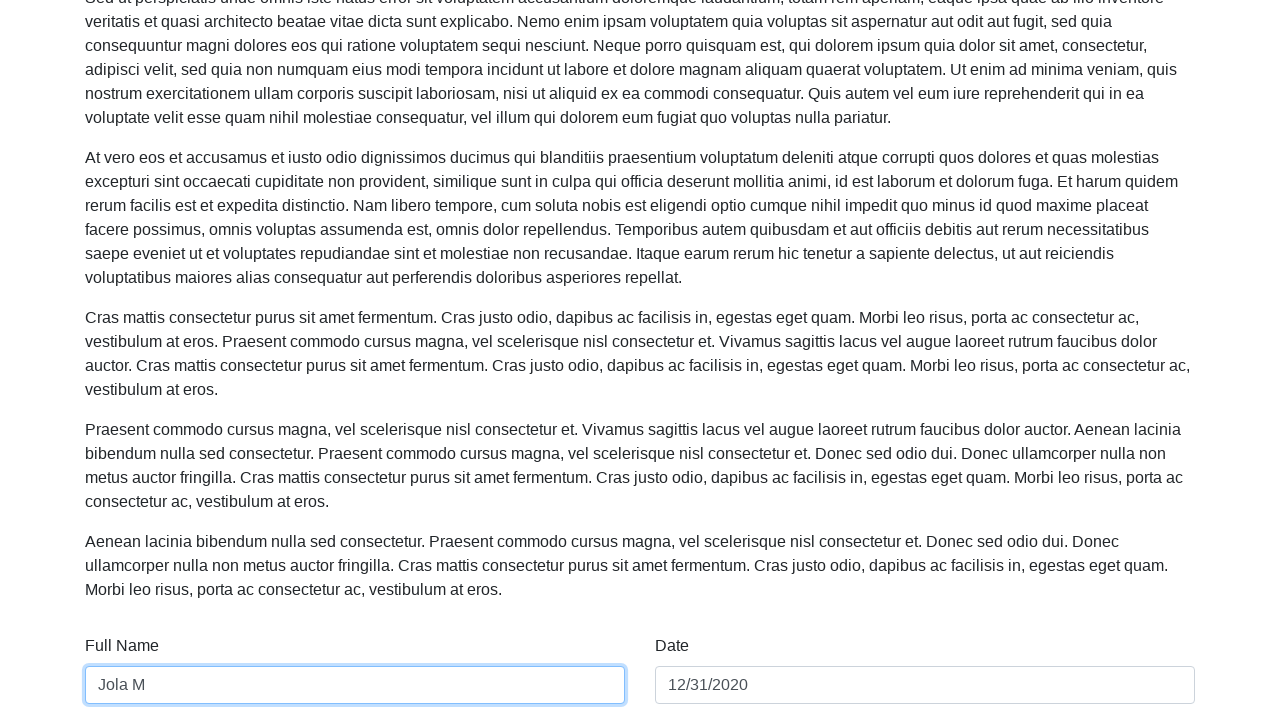

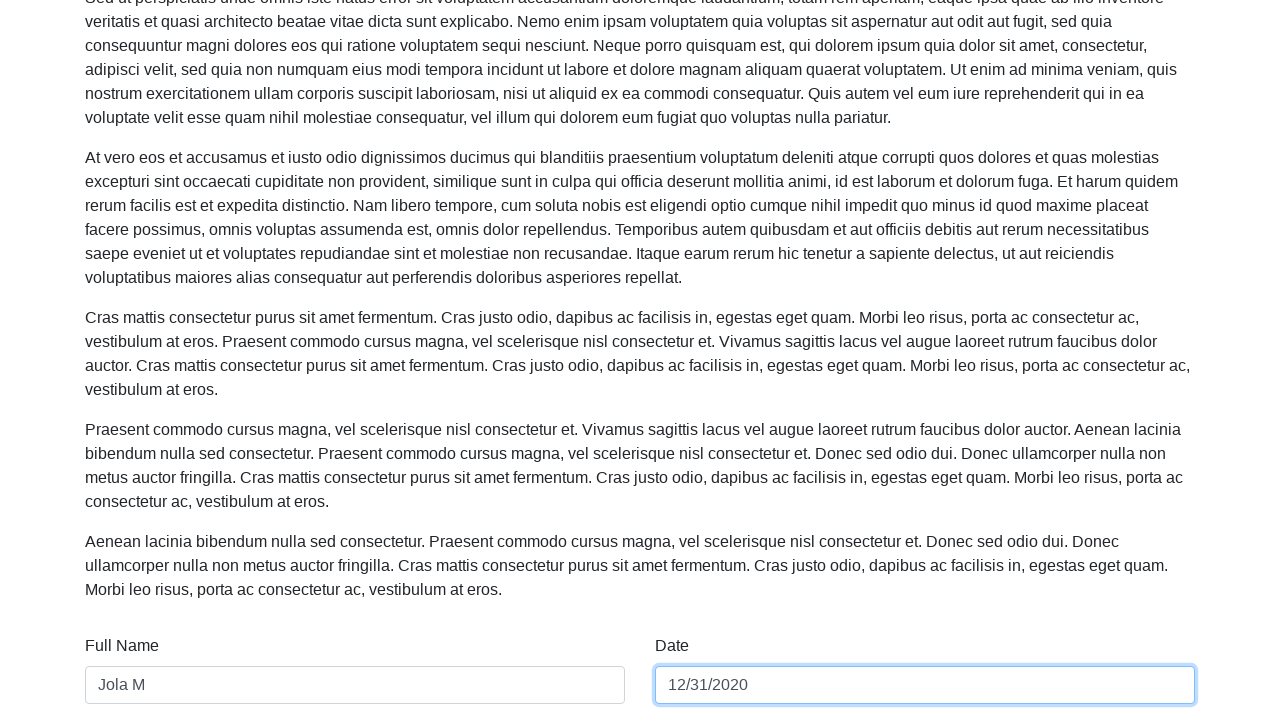